Tests scrolling functionality by navigating to a large page and scrolling to the "CYDEO" link at the bottom, then scrolling back up to the "Home" link using JavaScript scroll into view.

Starting URL: https://practice.cydeo.com/large

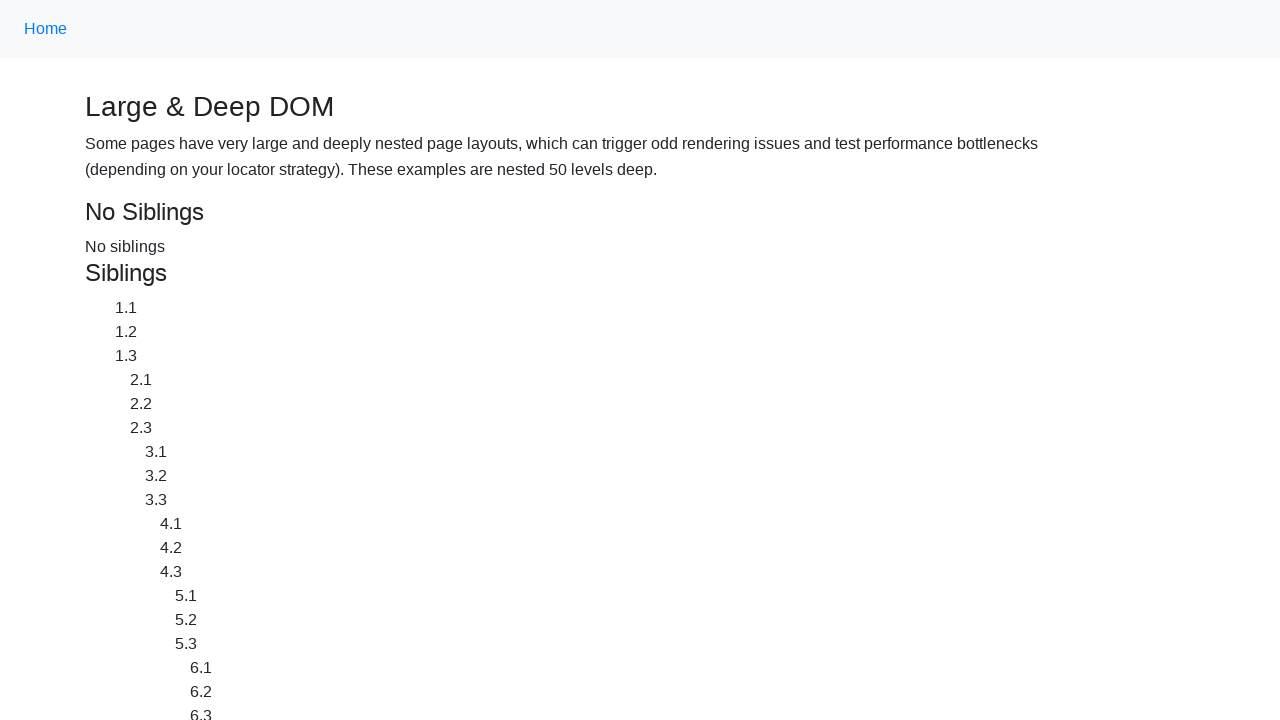

Navigated to large practice page at https://practice.cydeo.com/large
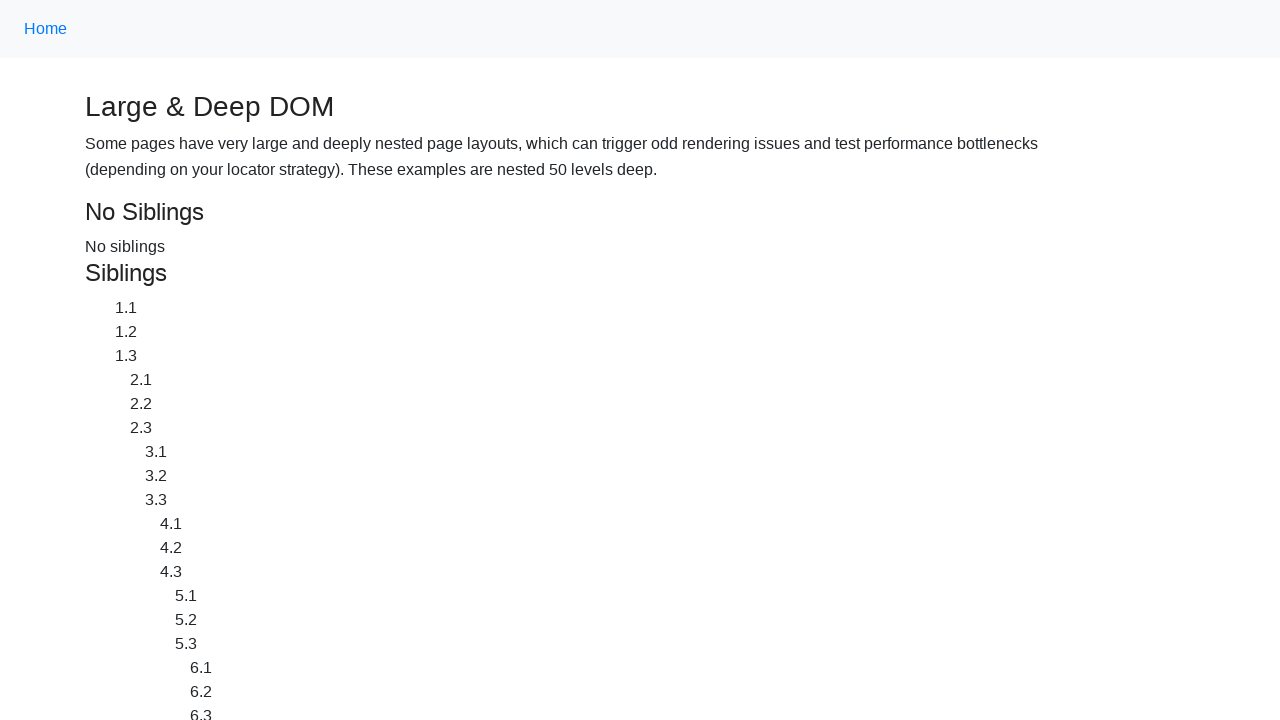

Located CYDEO link at the bottom of the page
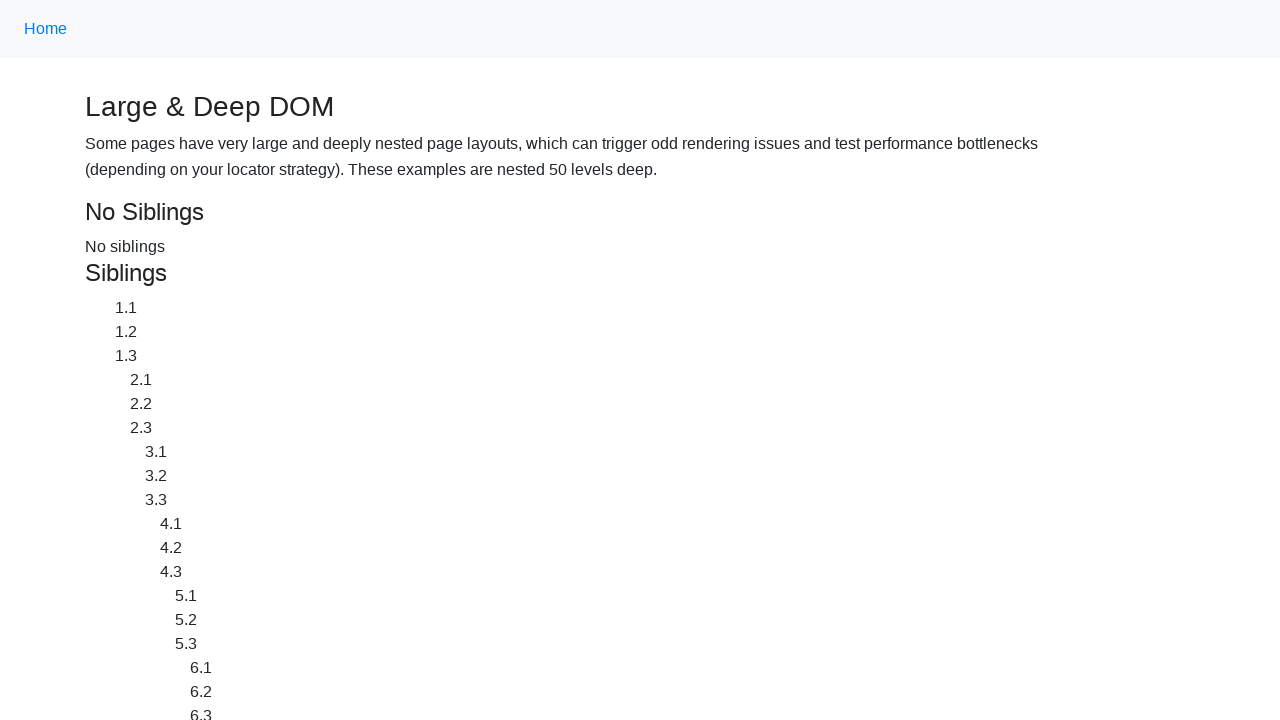

Located Home link at the top of the page
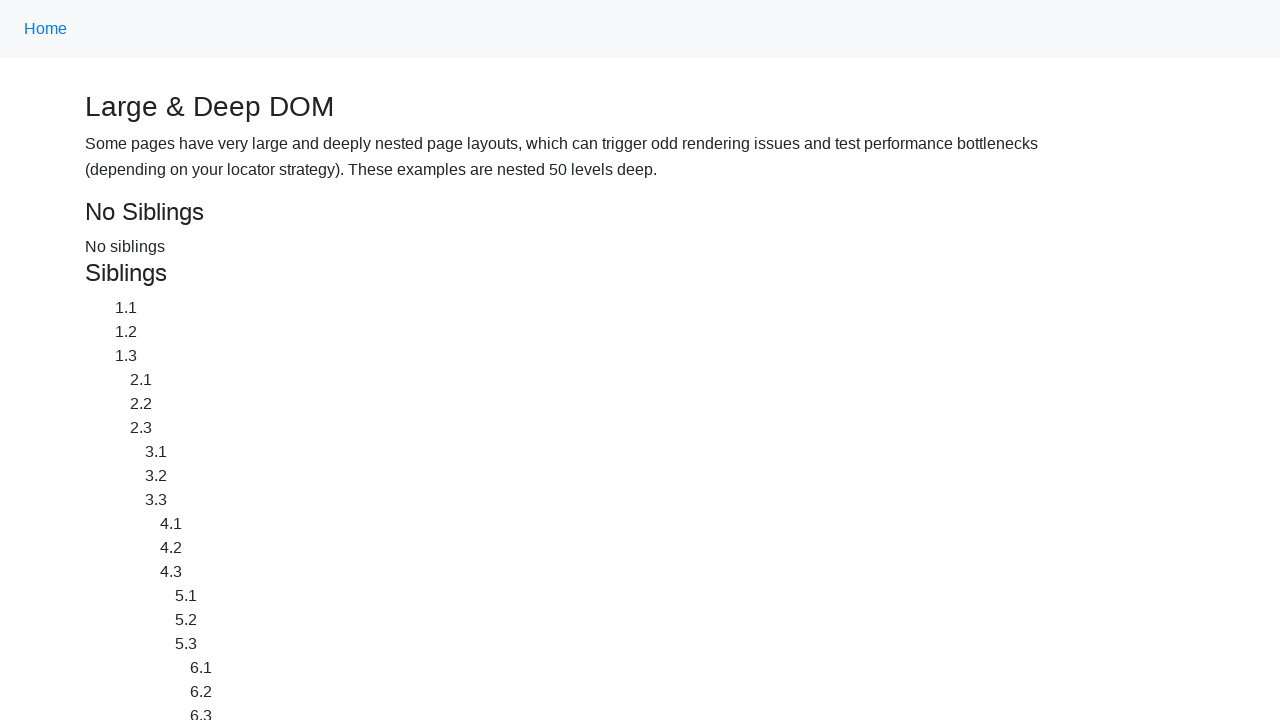

Scrolled down to CYDEO link using scroll_into_view_if_needed()
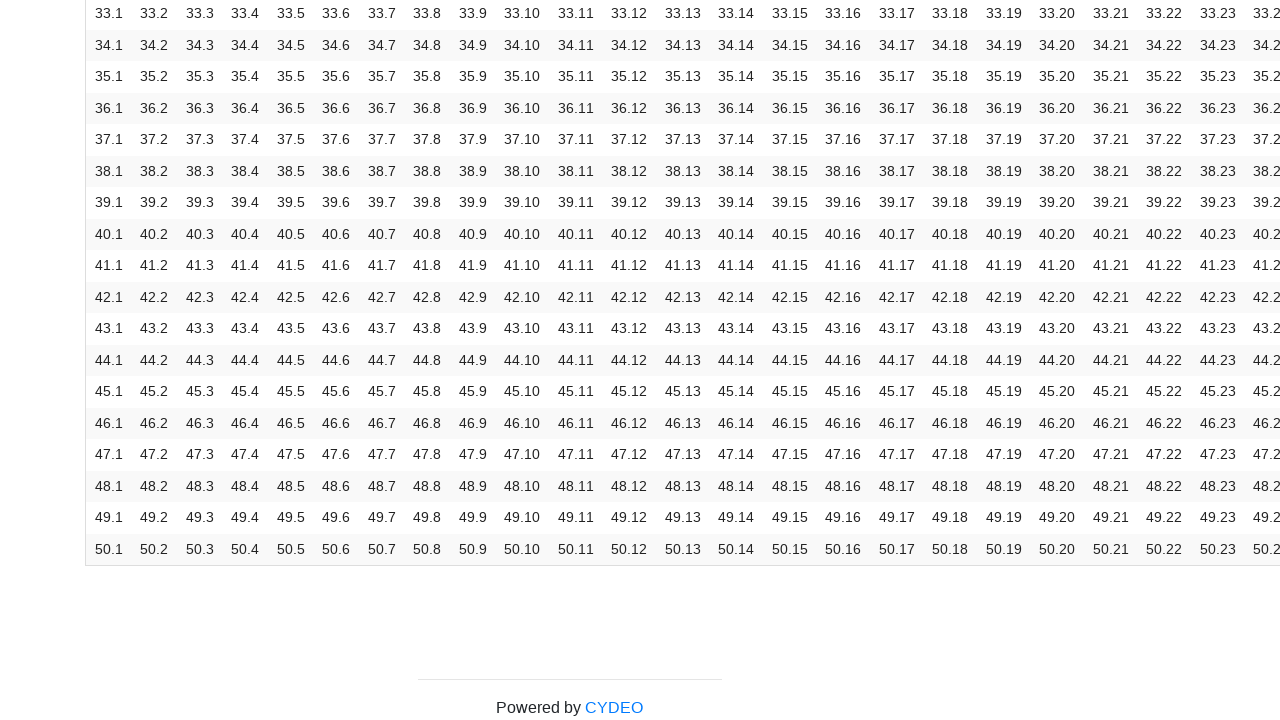

Scrolled back up to Home link using scroll_into_view_if_needed()
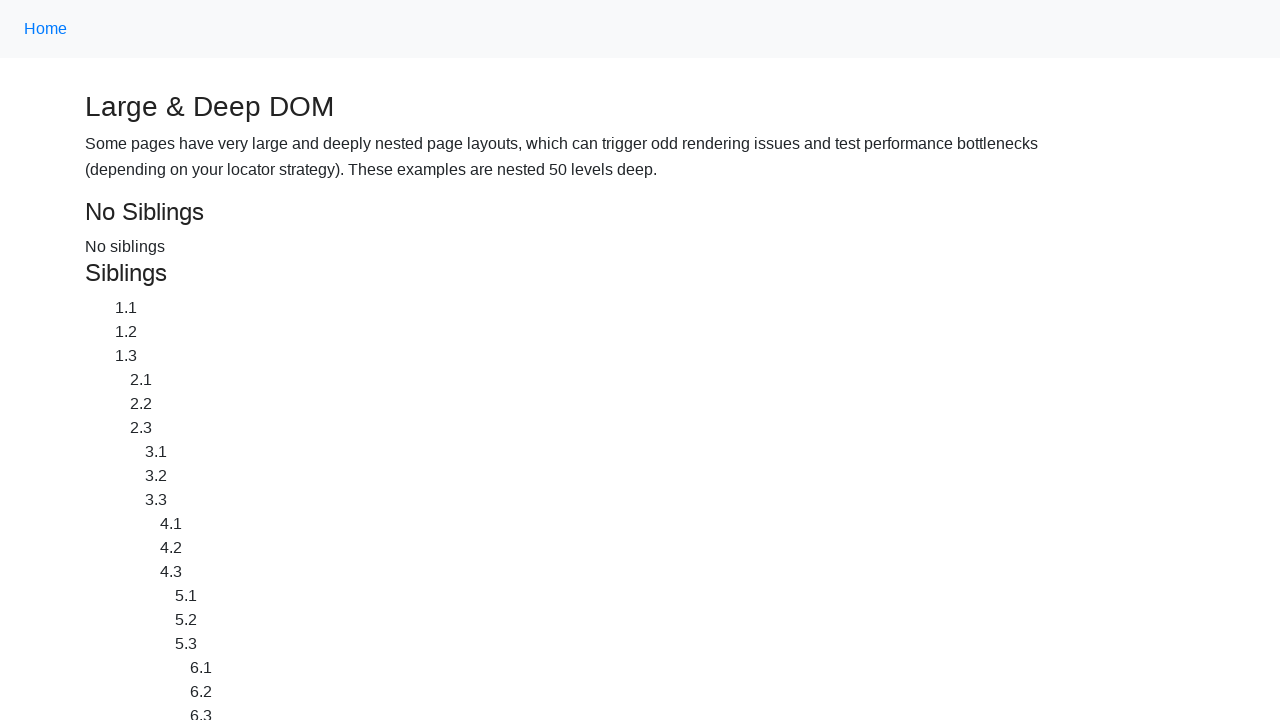

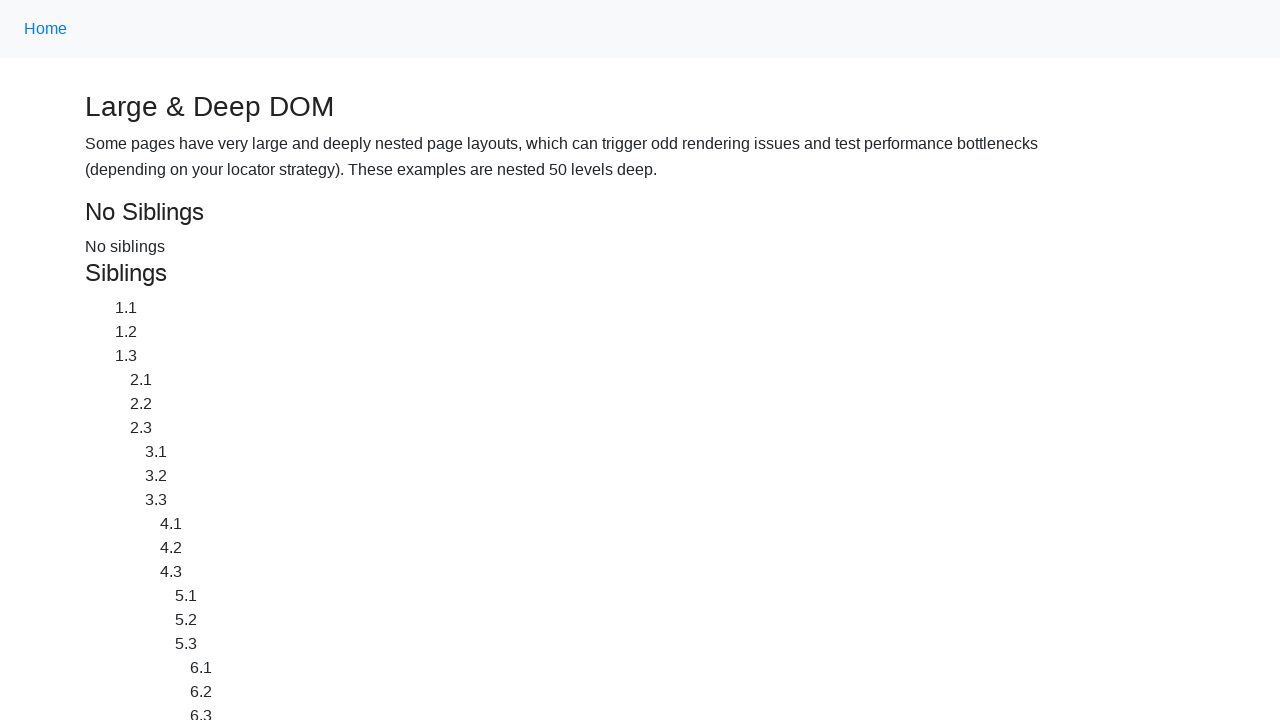